Negative test case that expects title to be OrangeHRMfail (intentionally fails)

Starting URL: https://opensource-demo.orangehrmlive.com/

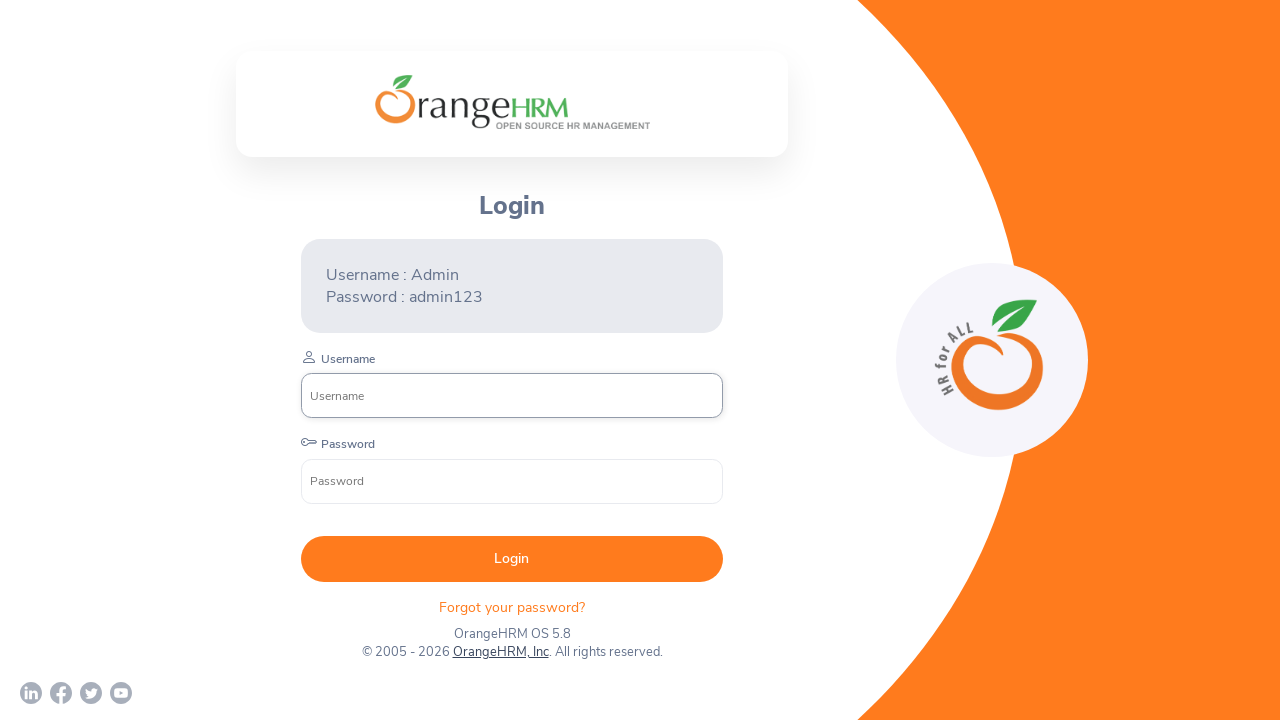

Waited for page to reach networkidle state
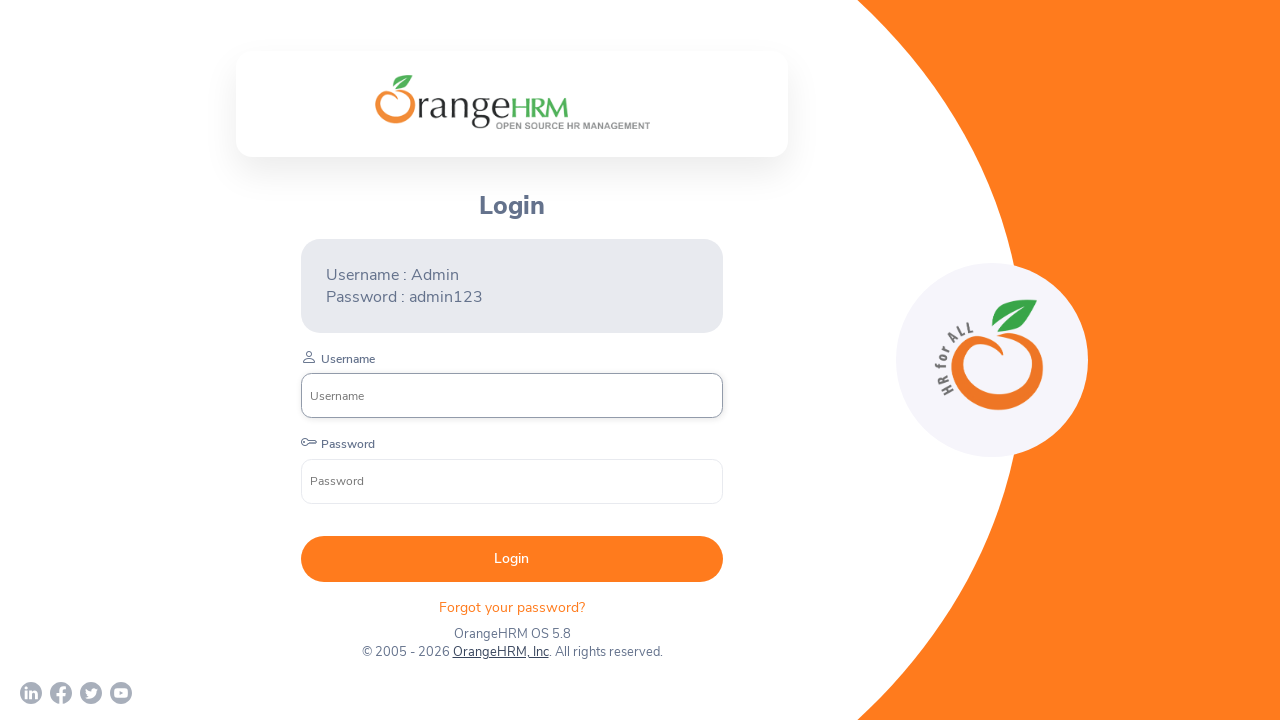

Retrieved page title: 'OrangeHRM'
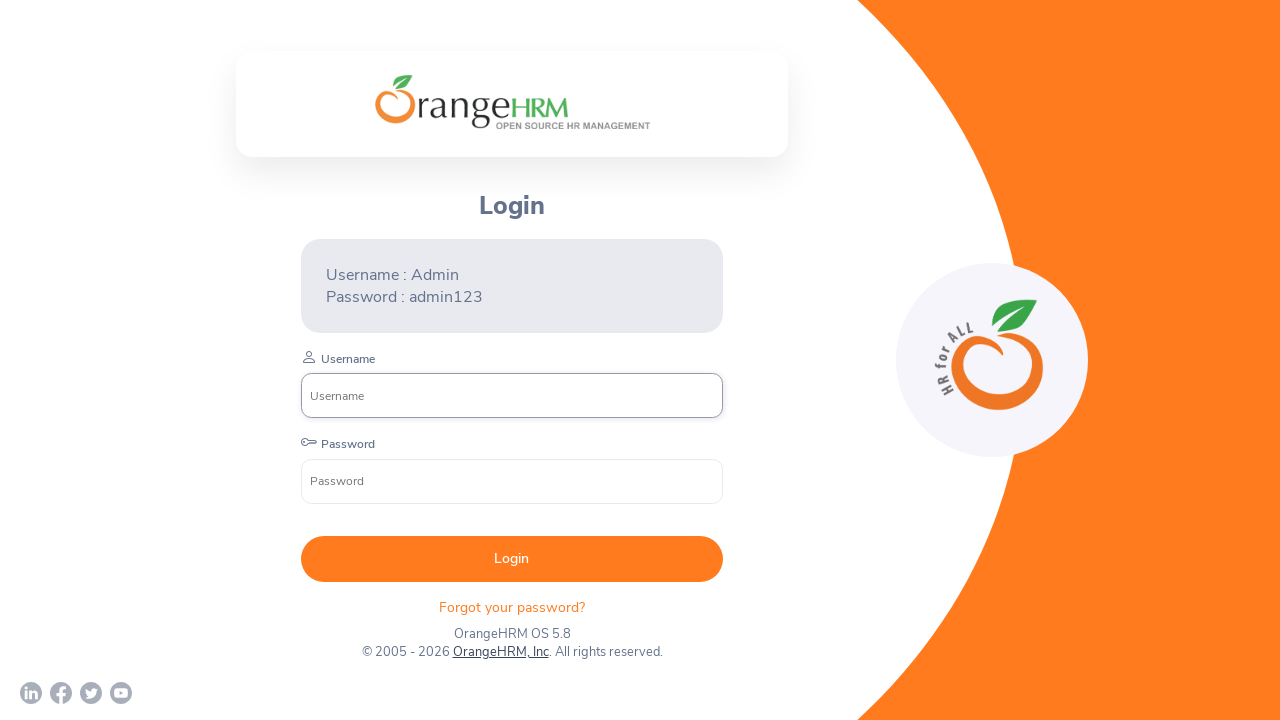

Negative test case: expected title 'OrangeHRMfail' but actual title differs (intentional failure)
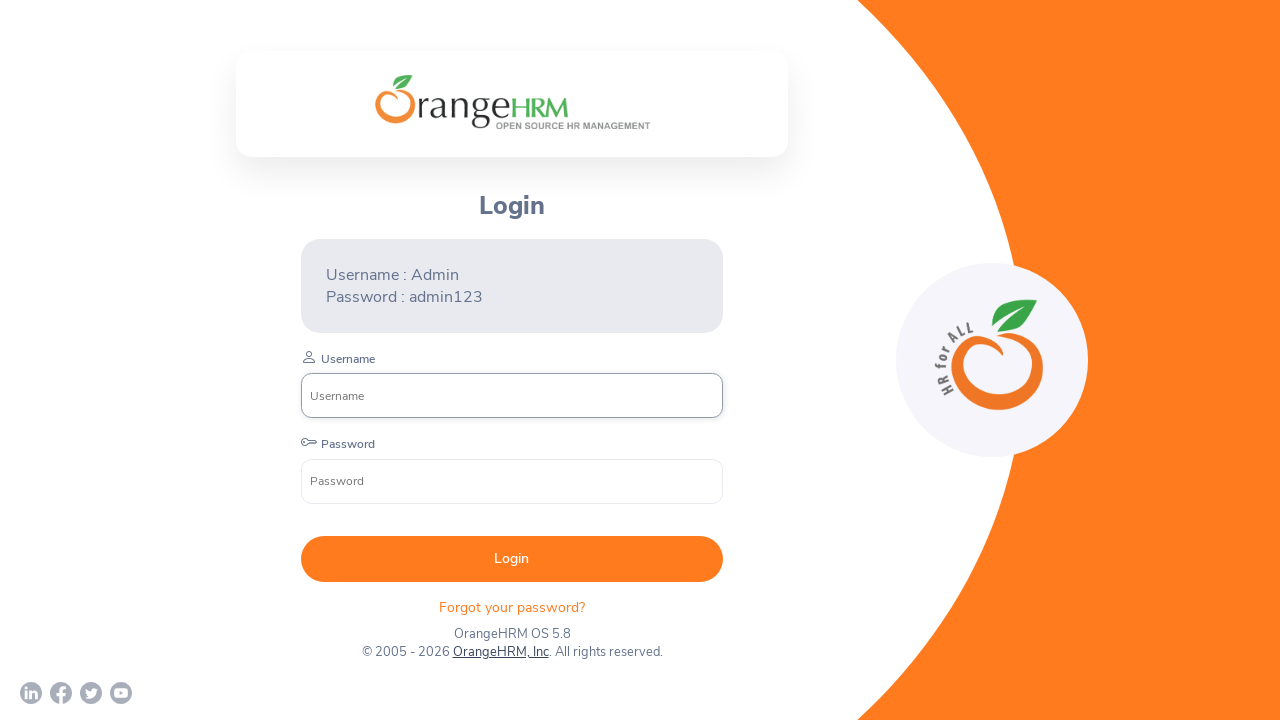

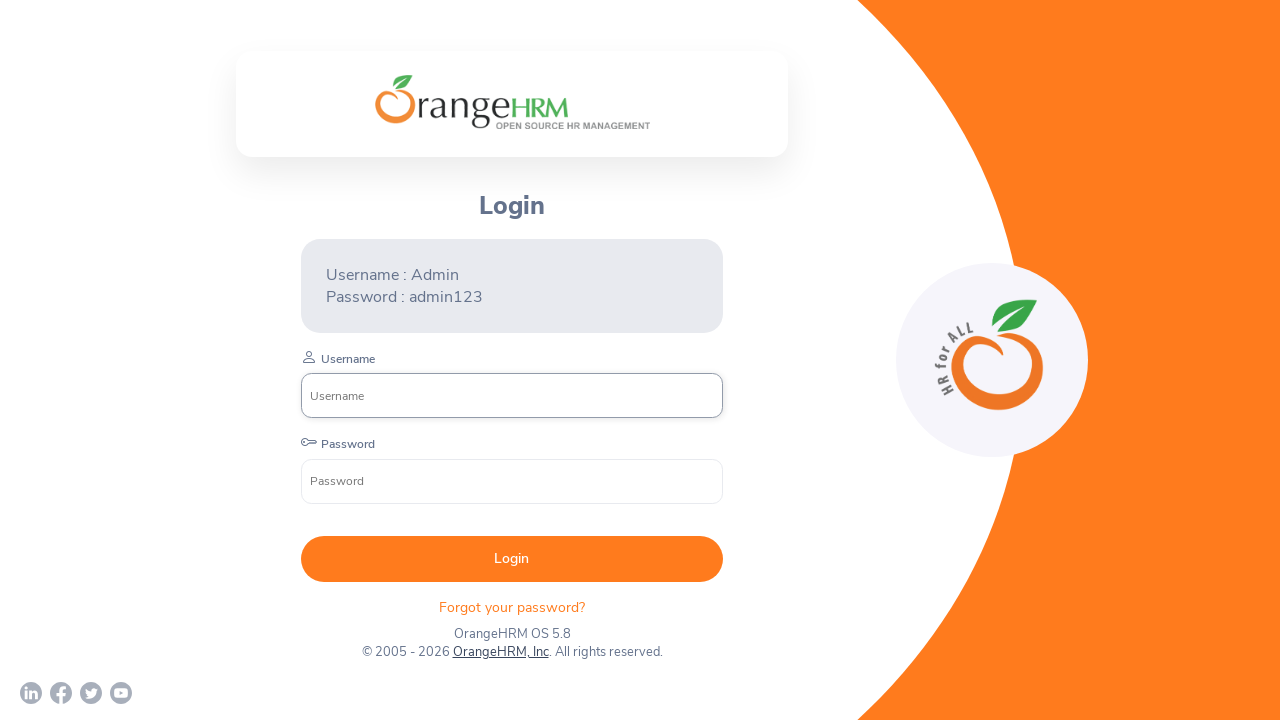